Tests the autocomplete/autosuggest functionality by typing a partial country name and selecting a matching suggestion from the dropdown list

Starting URL: https://rahulshettyacademy.com/dropdownsPractise/

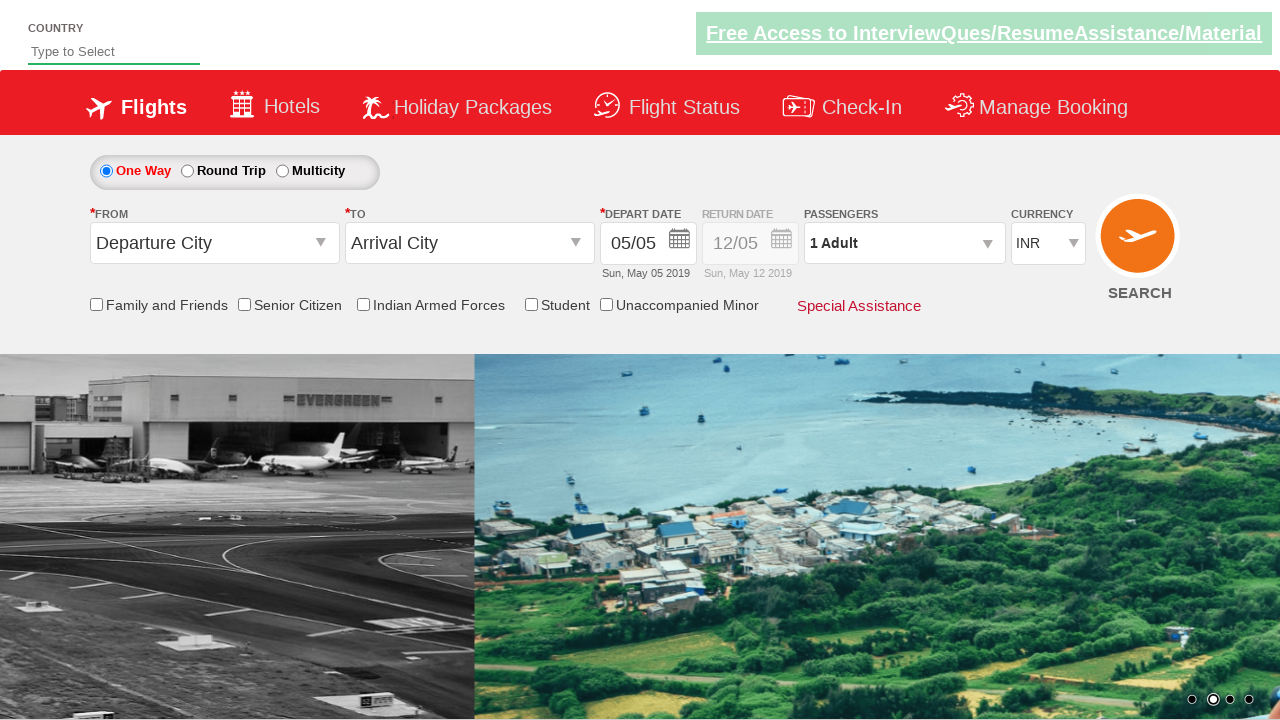

Typed 'ind' in autosuggest field to trigger autocomplete on #autosuggest
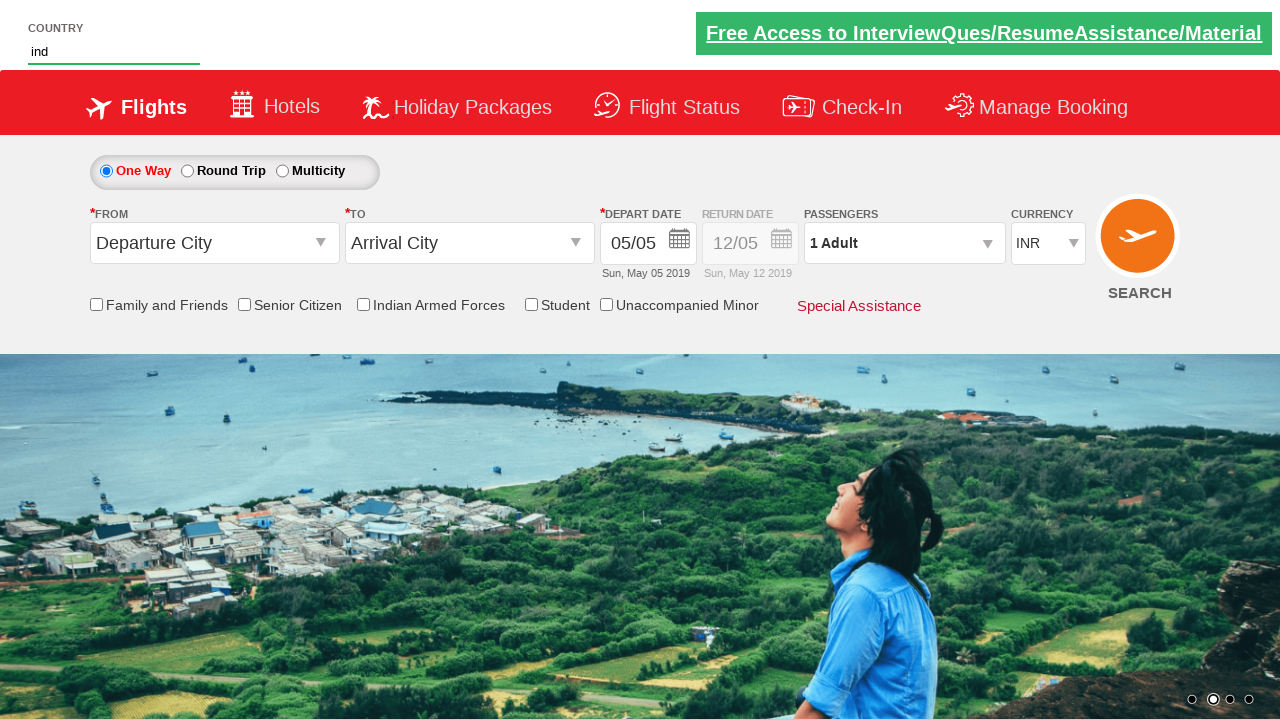

Autocomplete suggestions dropdown appeared
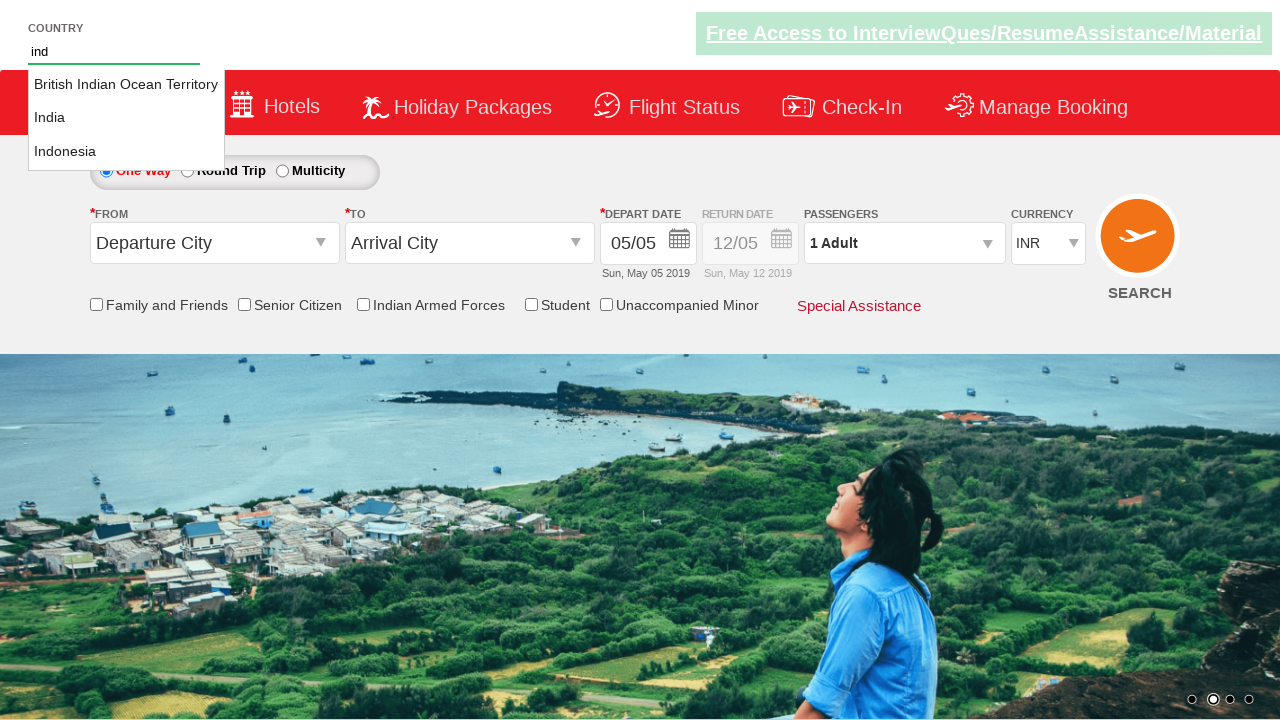

Selected 'India' from the autocomplete suggestions at (126, 118) on li.ui-menu-item a:text-is('India')
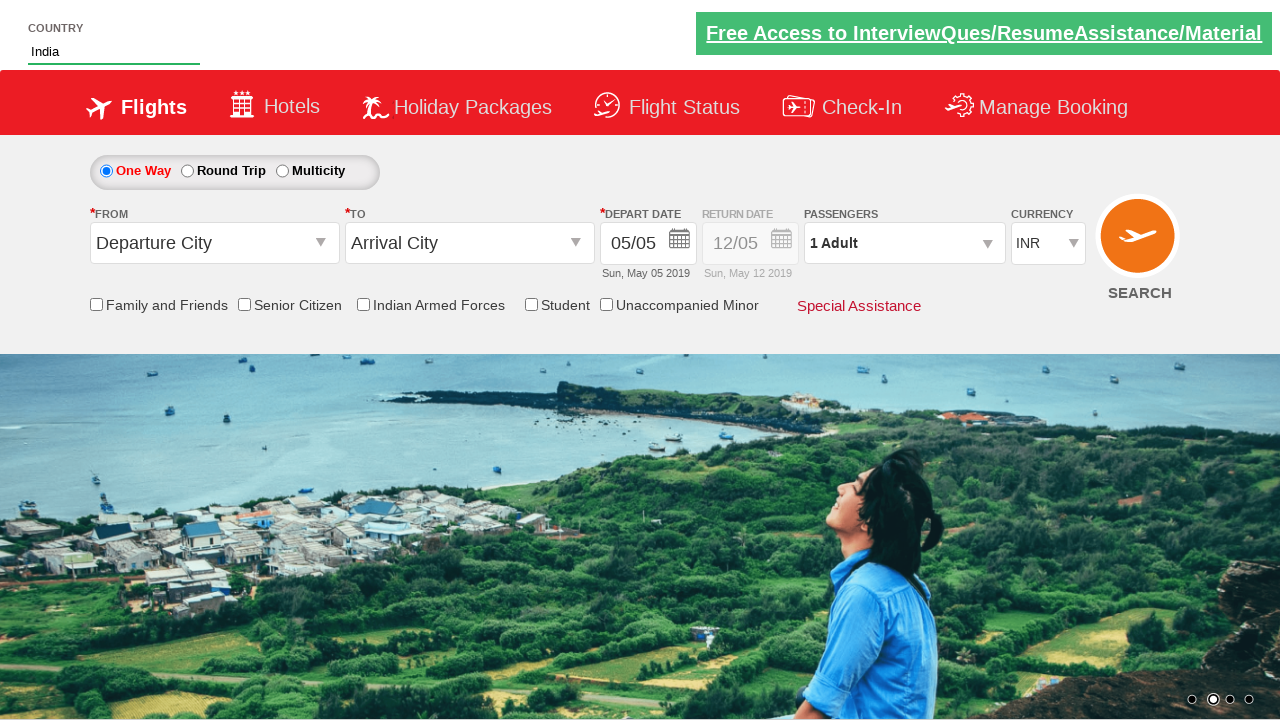

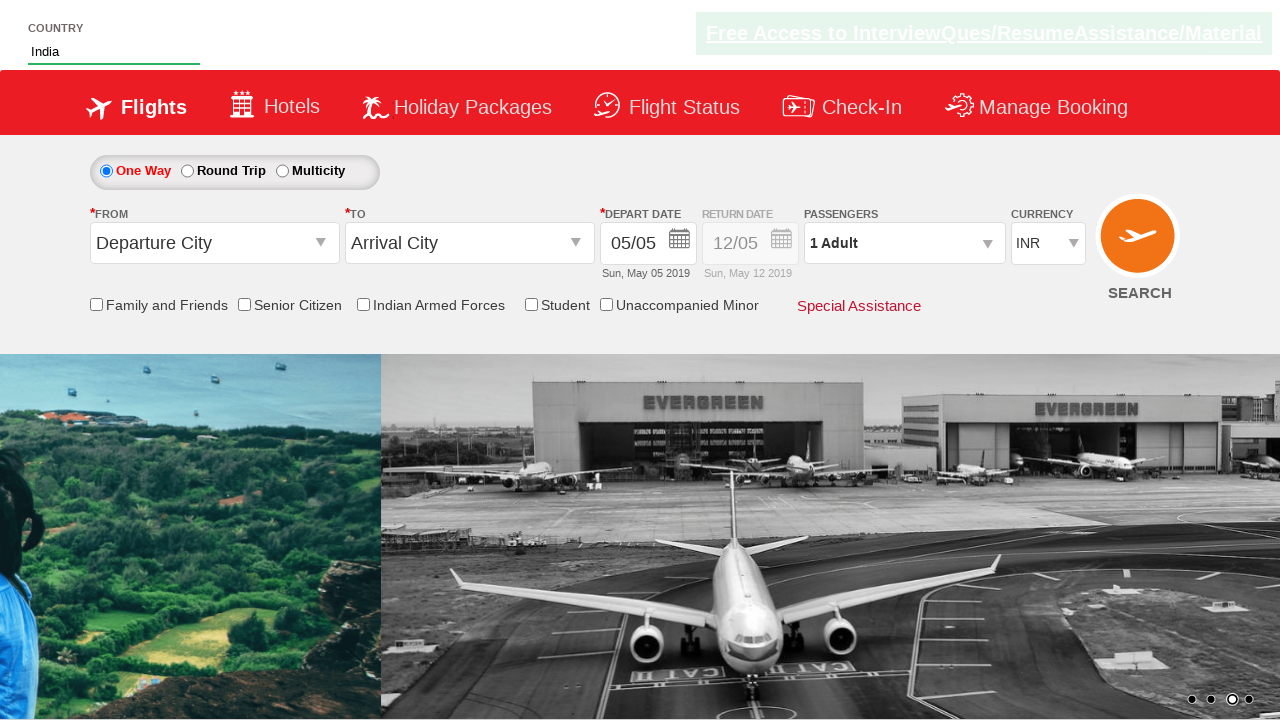